Tests form interaction on a practice page by entering a username and clicking the sign in button to verify form submission functionality

Starting URL: https://rahulshettyacademy.com/locatorspractice

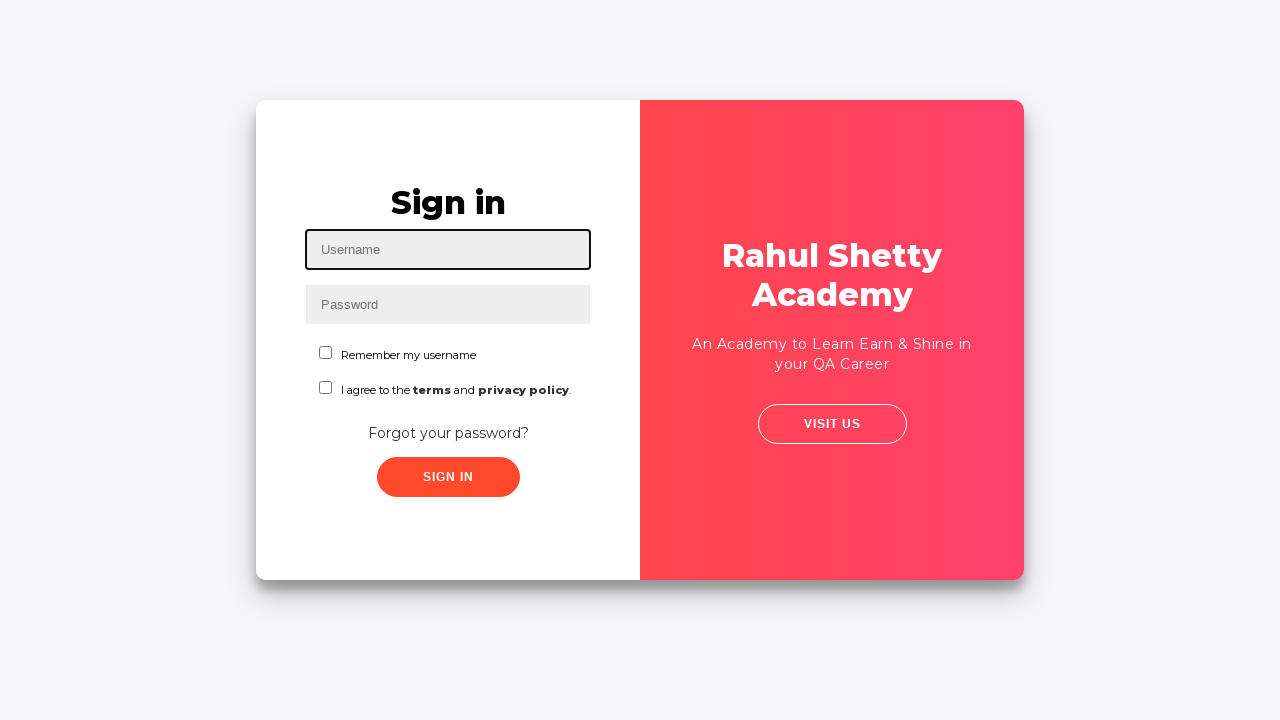

Filled username field with 'rahul' on #inputUsername
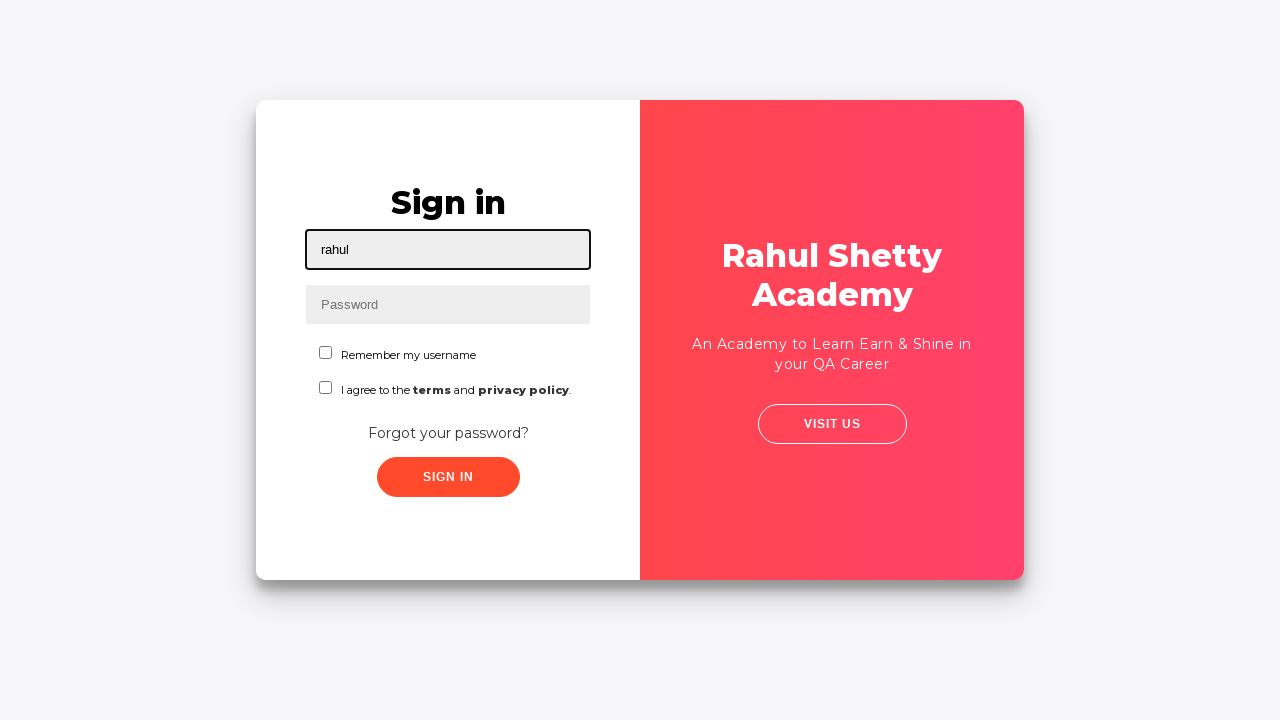

Clicked the sign in button to submit the form at (448, 477) on button.submit.signInBtn
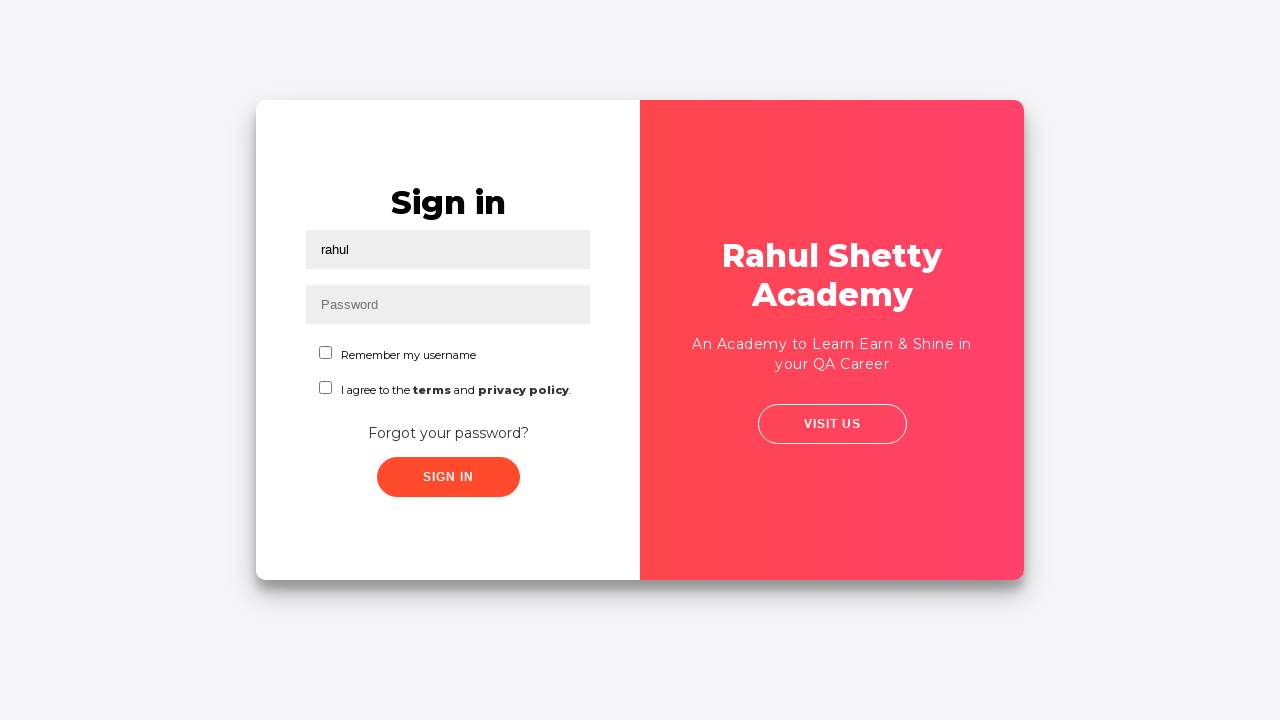

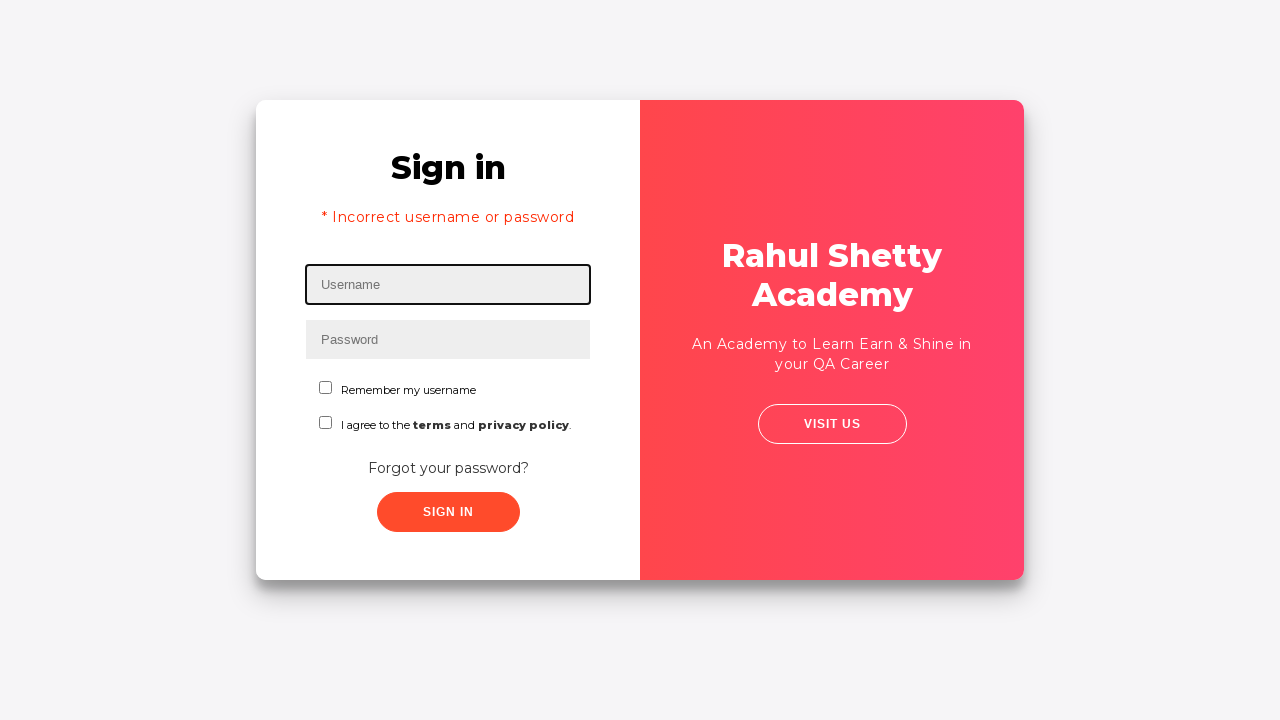